Tests the add-to-cart functionality on demoblaze.com by navigating to Laptops category, selecting a Sony Vaio i5 laptop, adding it to cart, and accepting the confirmation alert.

Starting URL: https://www.demoblaze.com/index.html

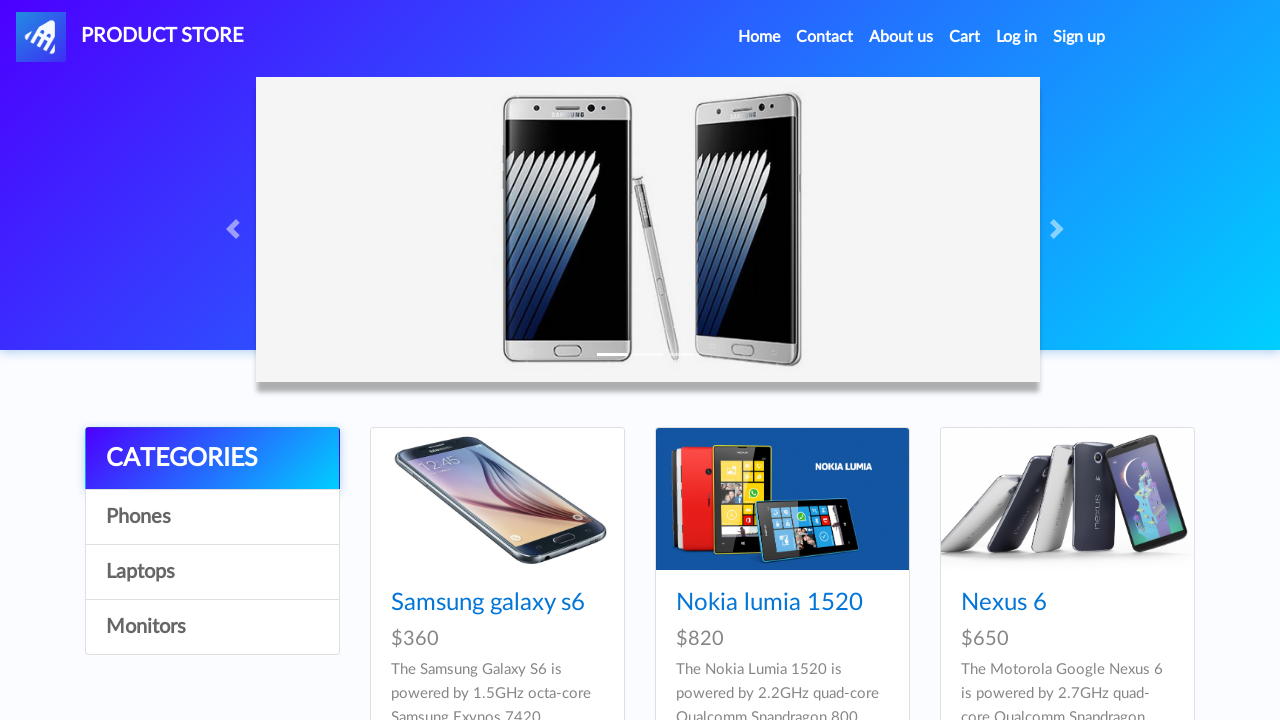

Clicked on Laptops category link at (212, 572) on a:has-text('Laptops')
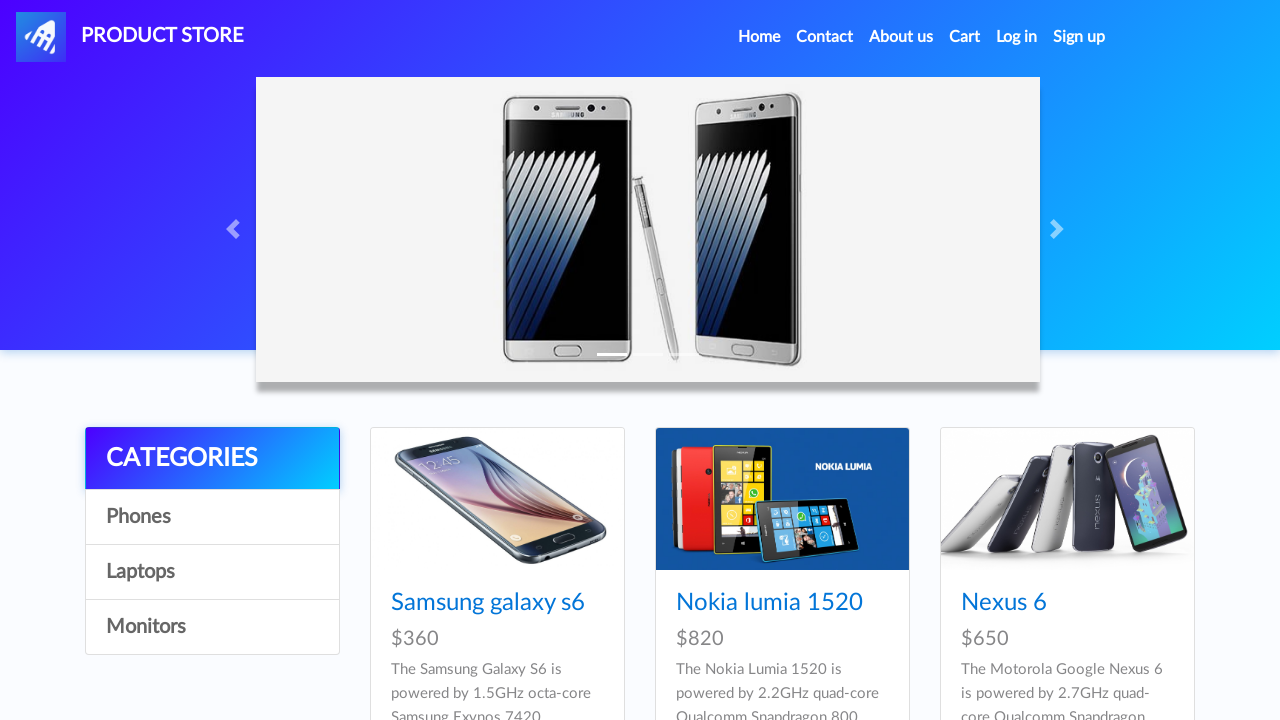

Sony vaio i5 product link loaded
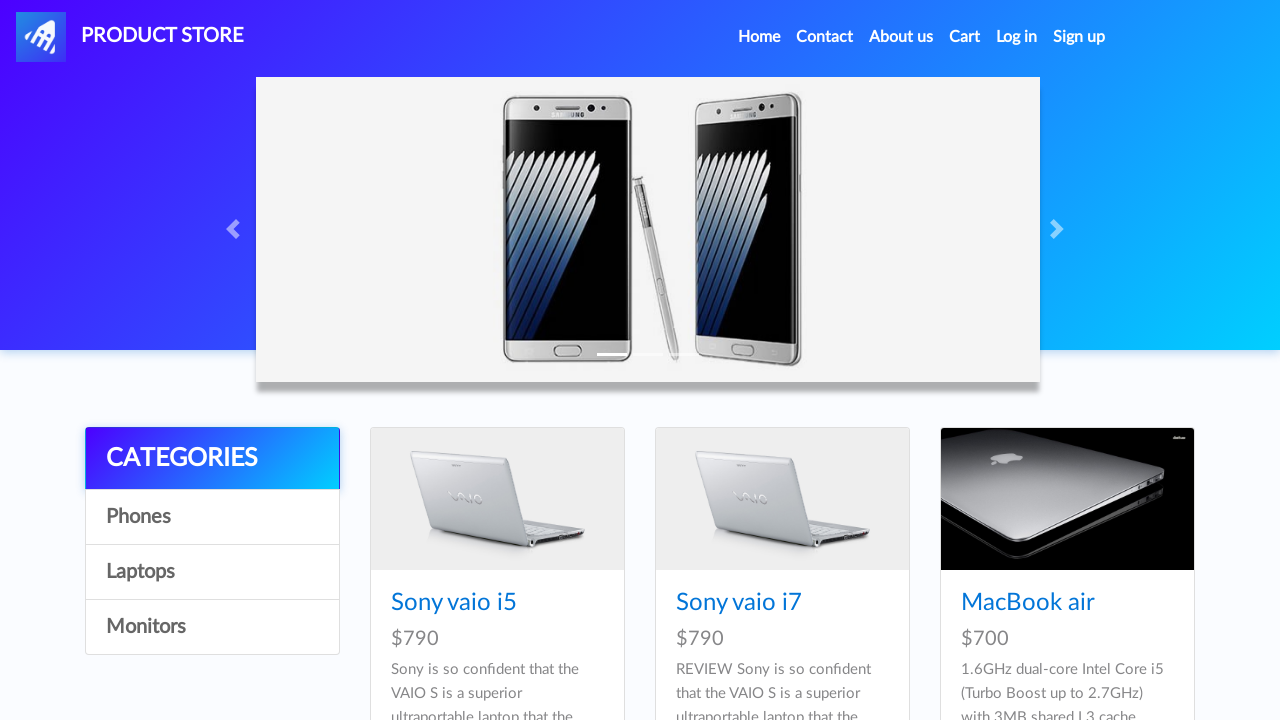

Clicked on Sony vaio i5 laptop at (454, 603) on a:has-text('Sony vaio i5')
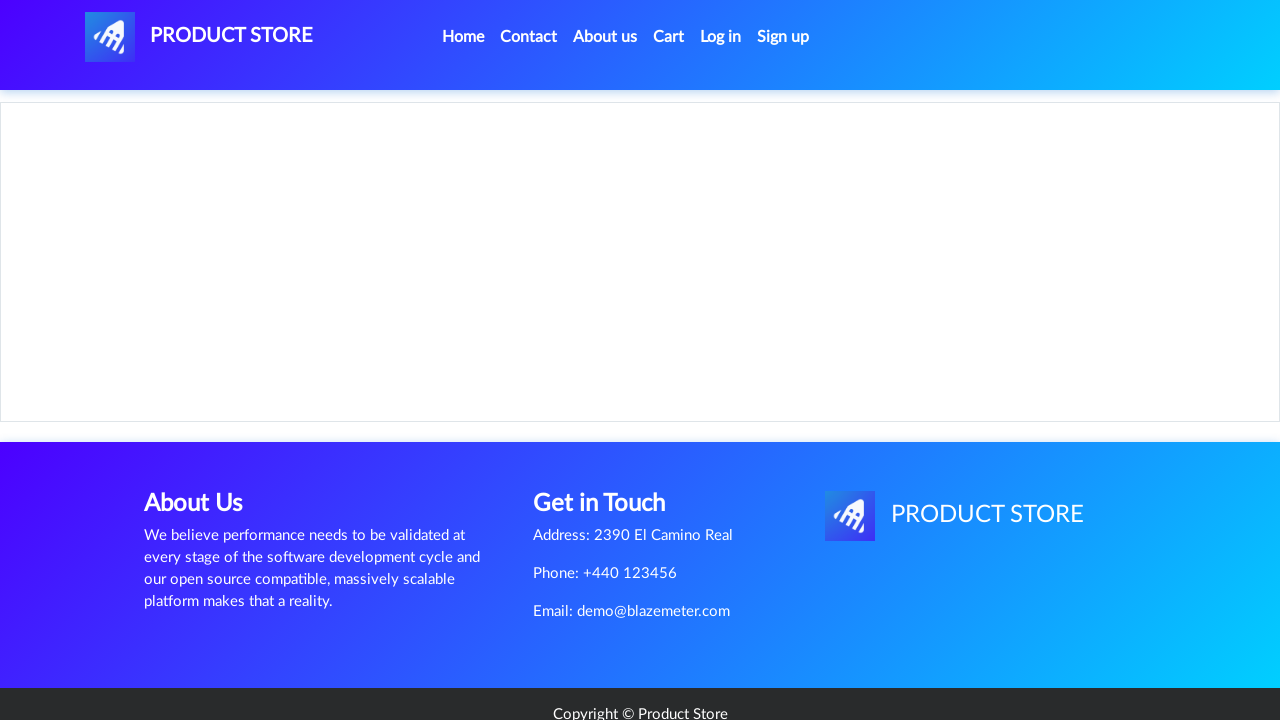

Add to cart button loaded on product page
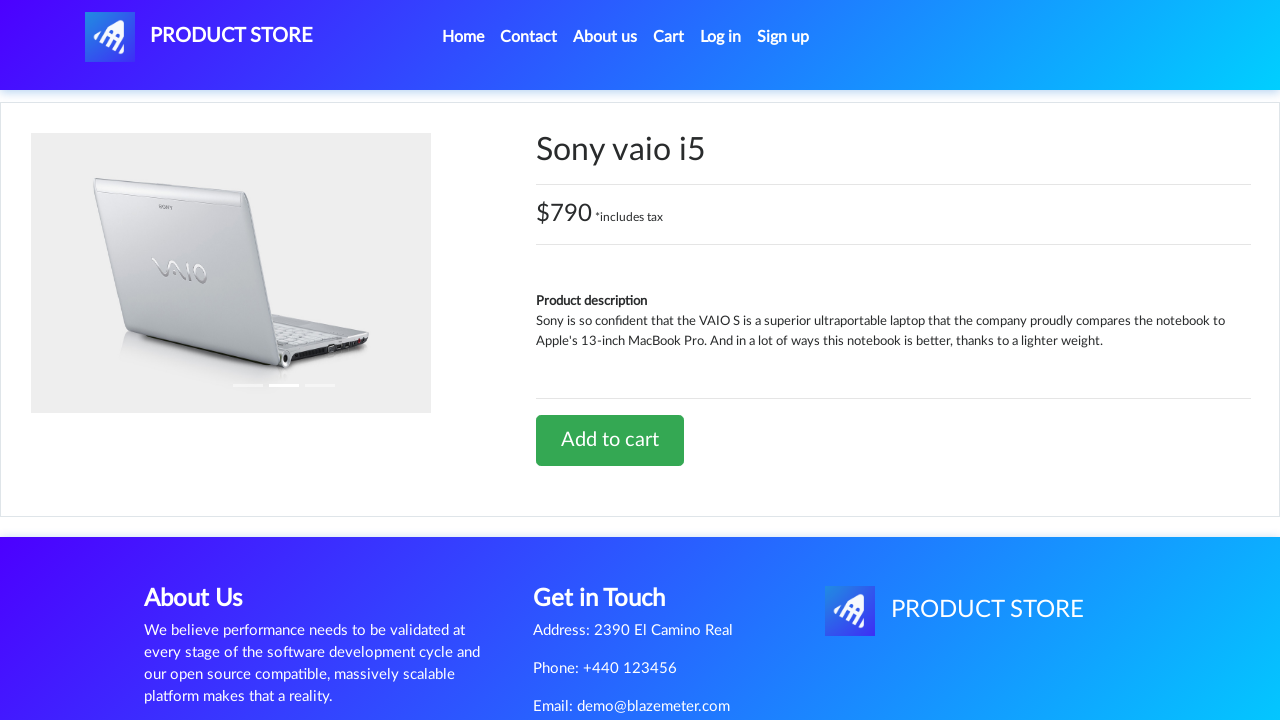

Clicked Add to cart button at (610, 440) on a:has-text('Add to cart')
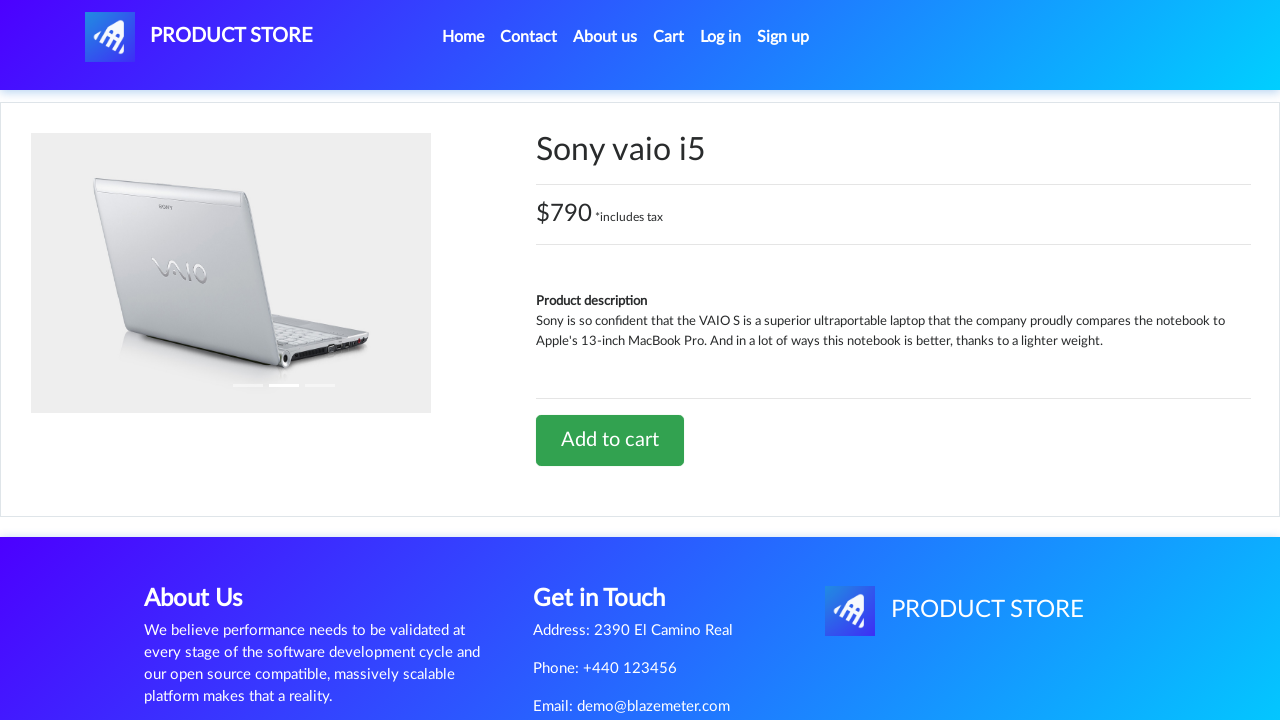

Set up dialog handler to accept alerts
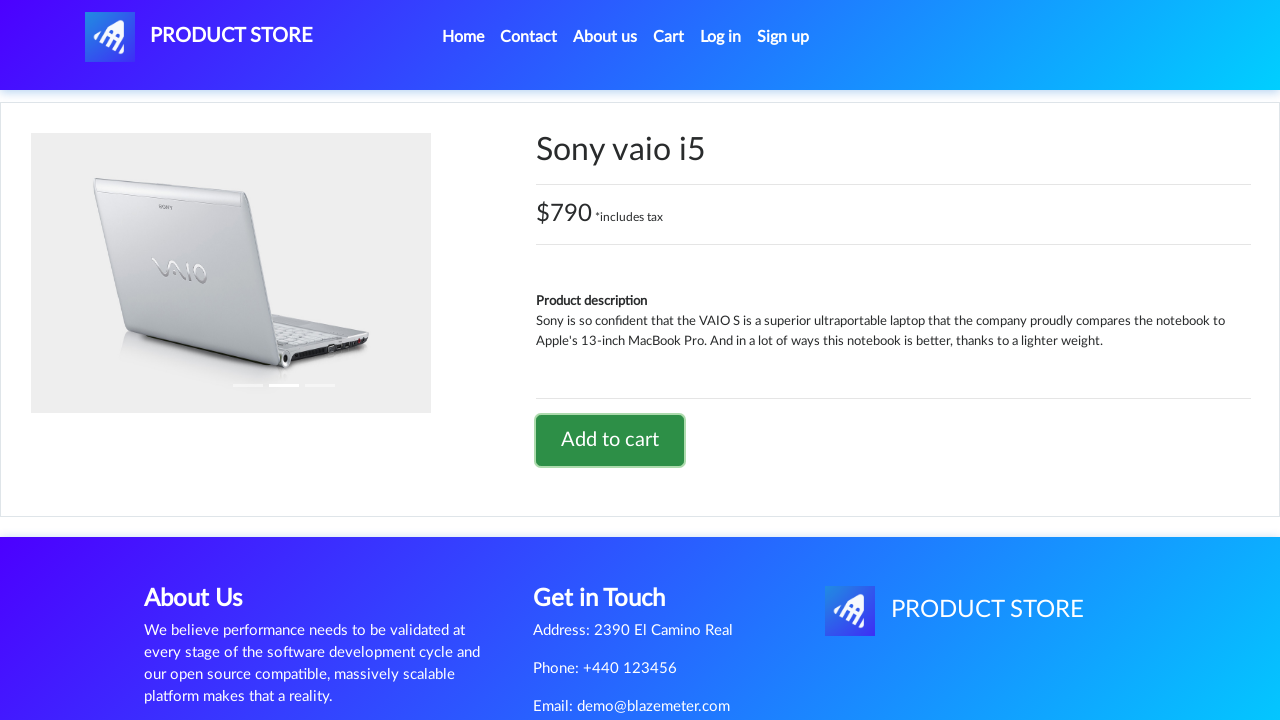

Waited for confirmation alert to be processed
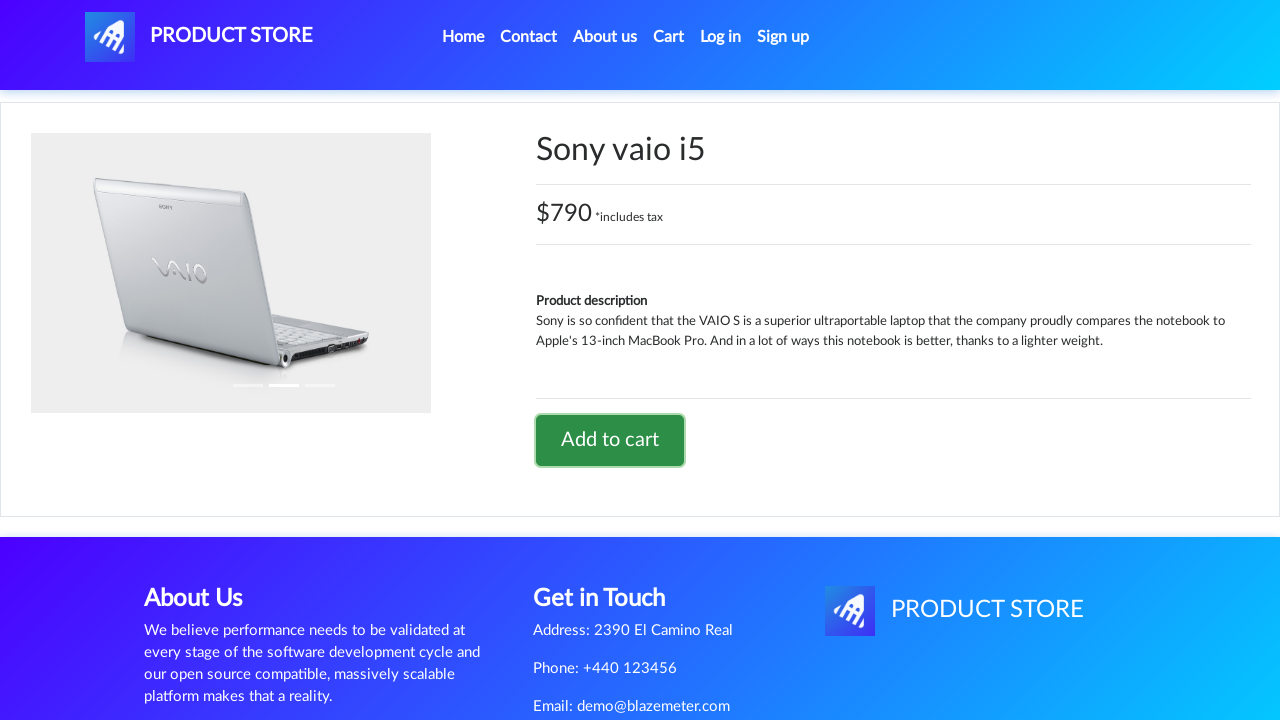

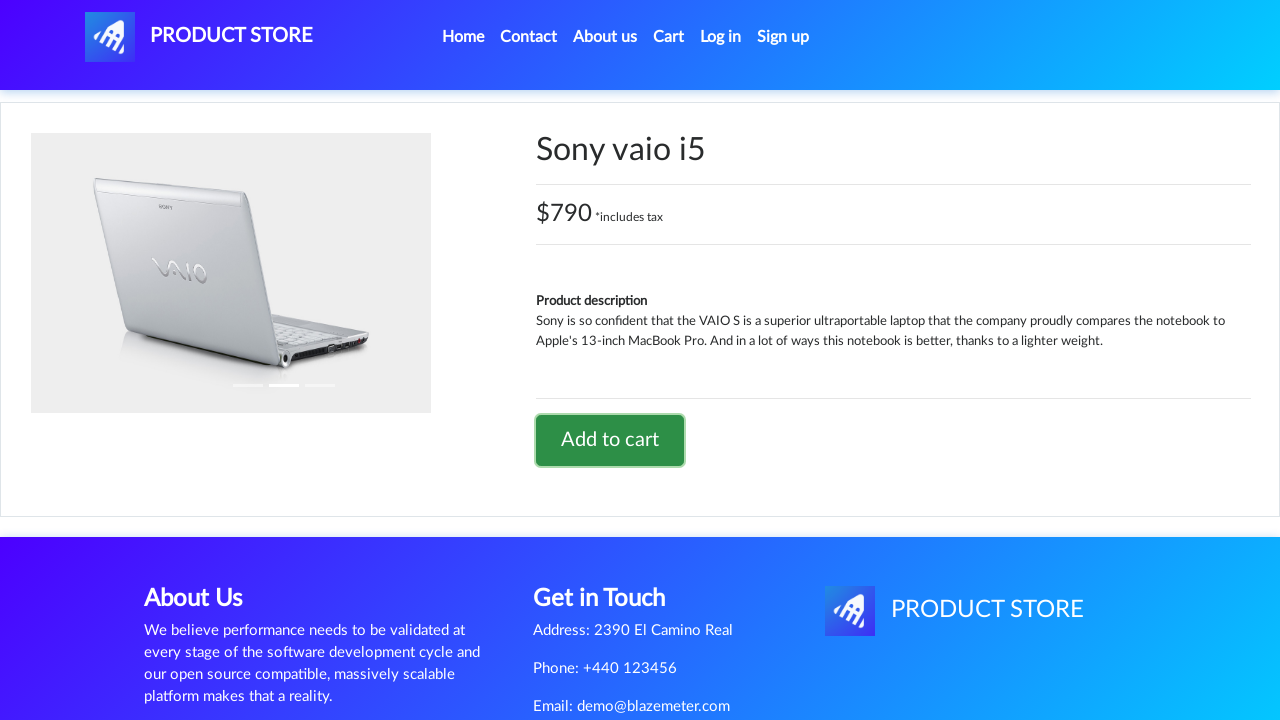